Opens the Zerodha Kite trading platform homepage and verifies it loads successfully by maximizing the browser window.

Starting URL: https://kite.zerodha.com/

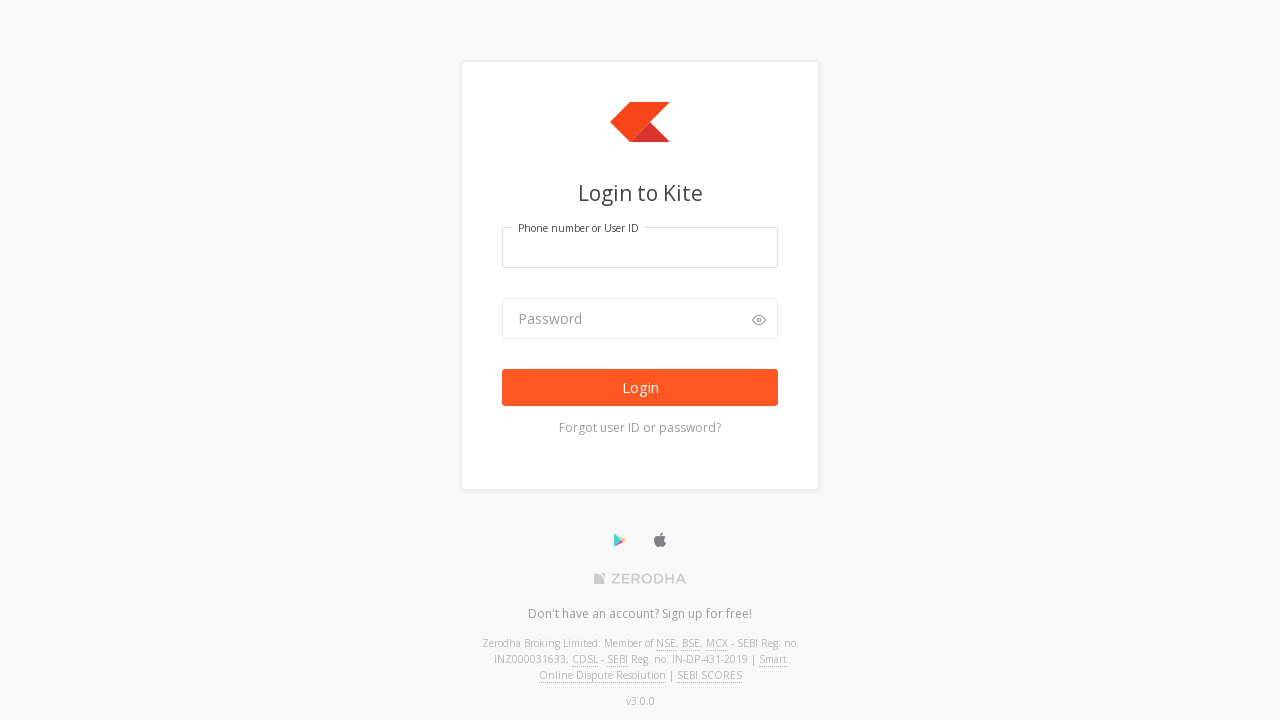

Set viewport size to 1920x1080
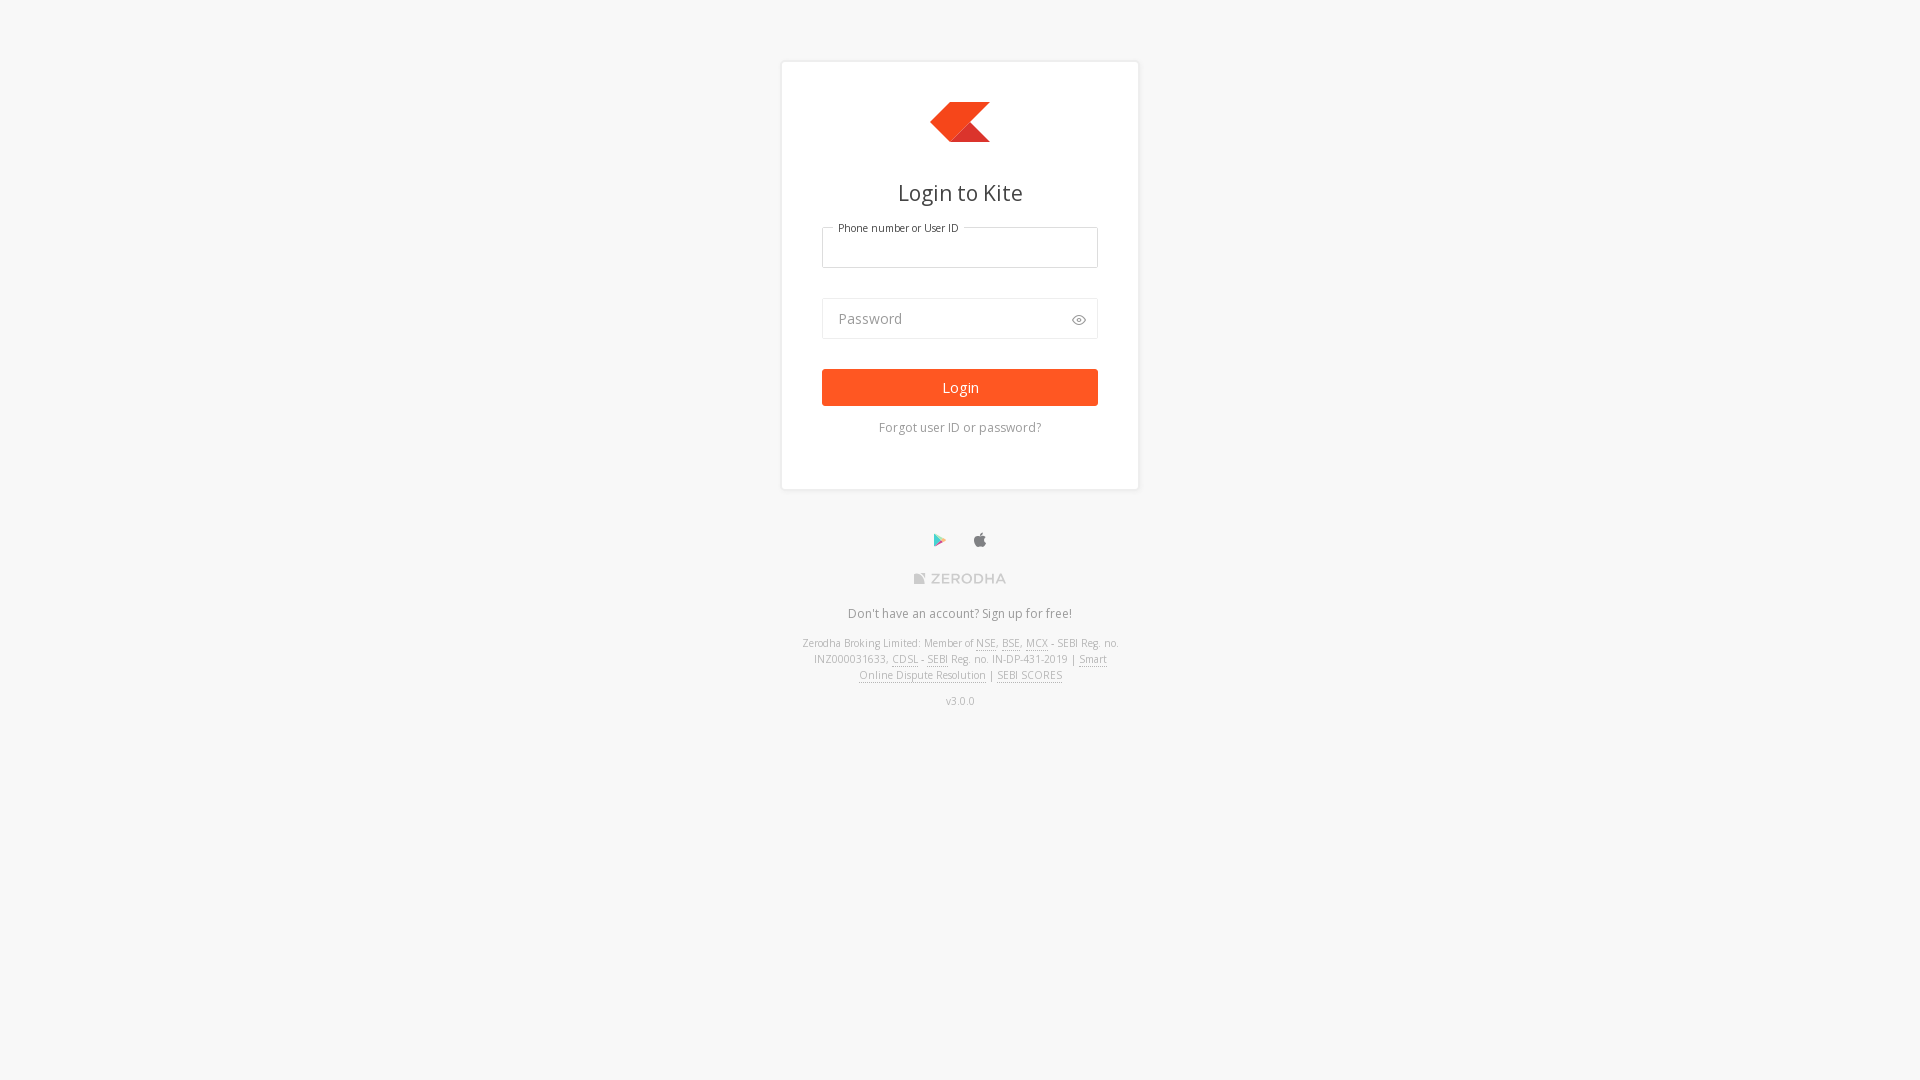

Zerodha Kite homepage loaded successfully
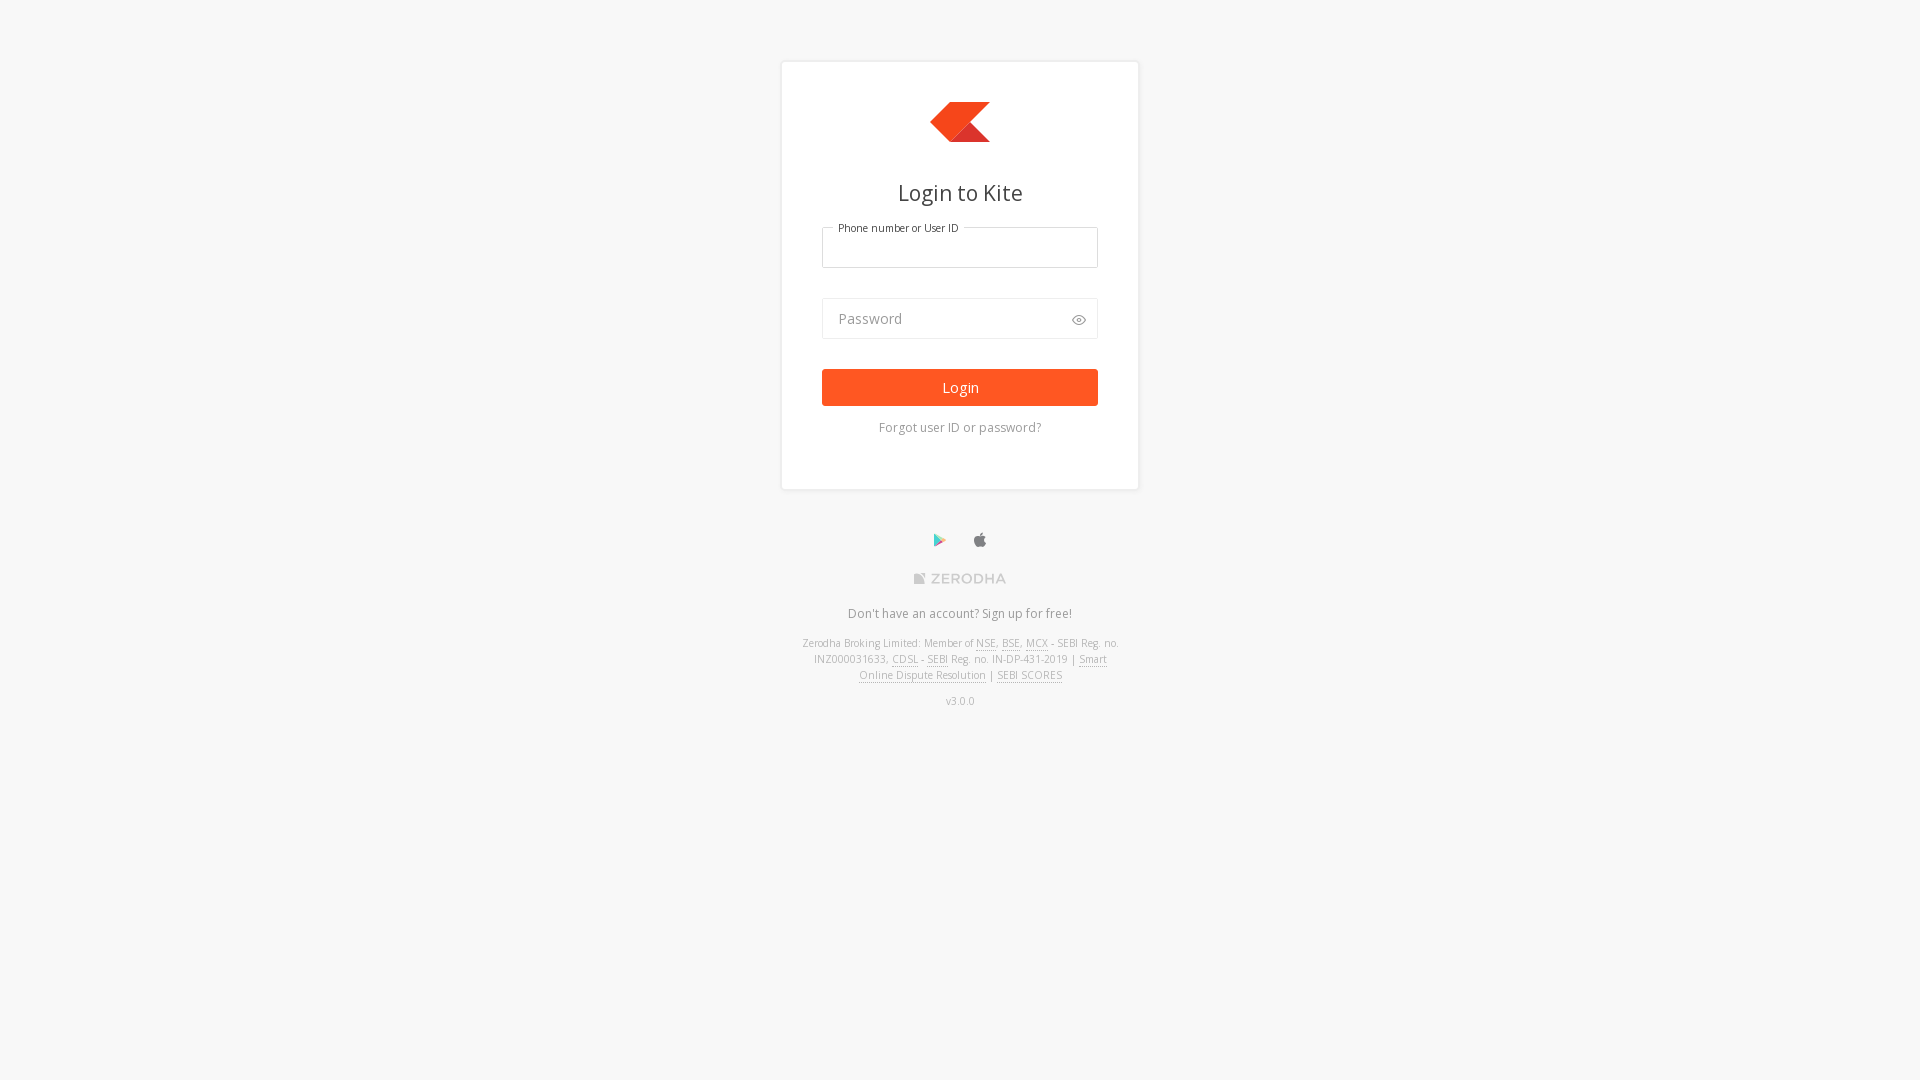

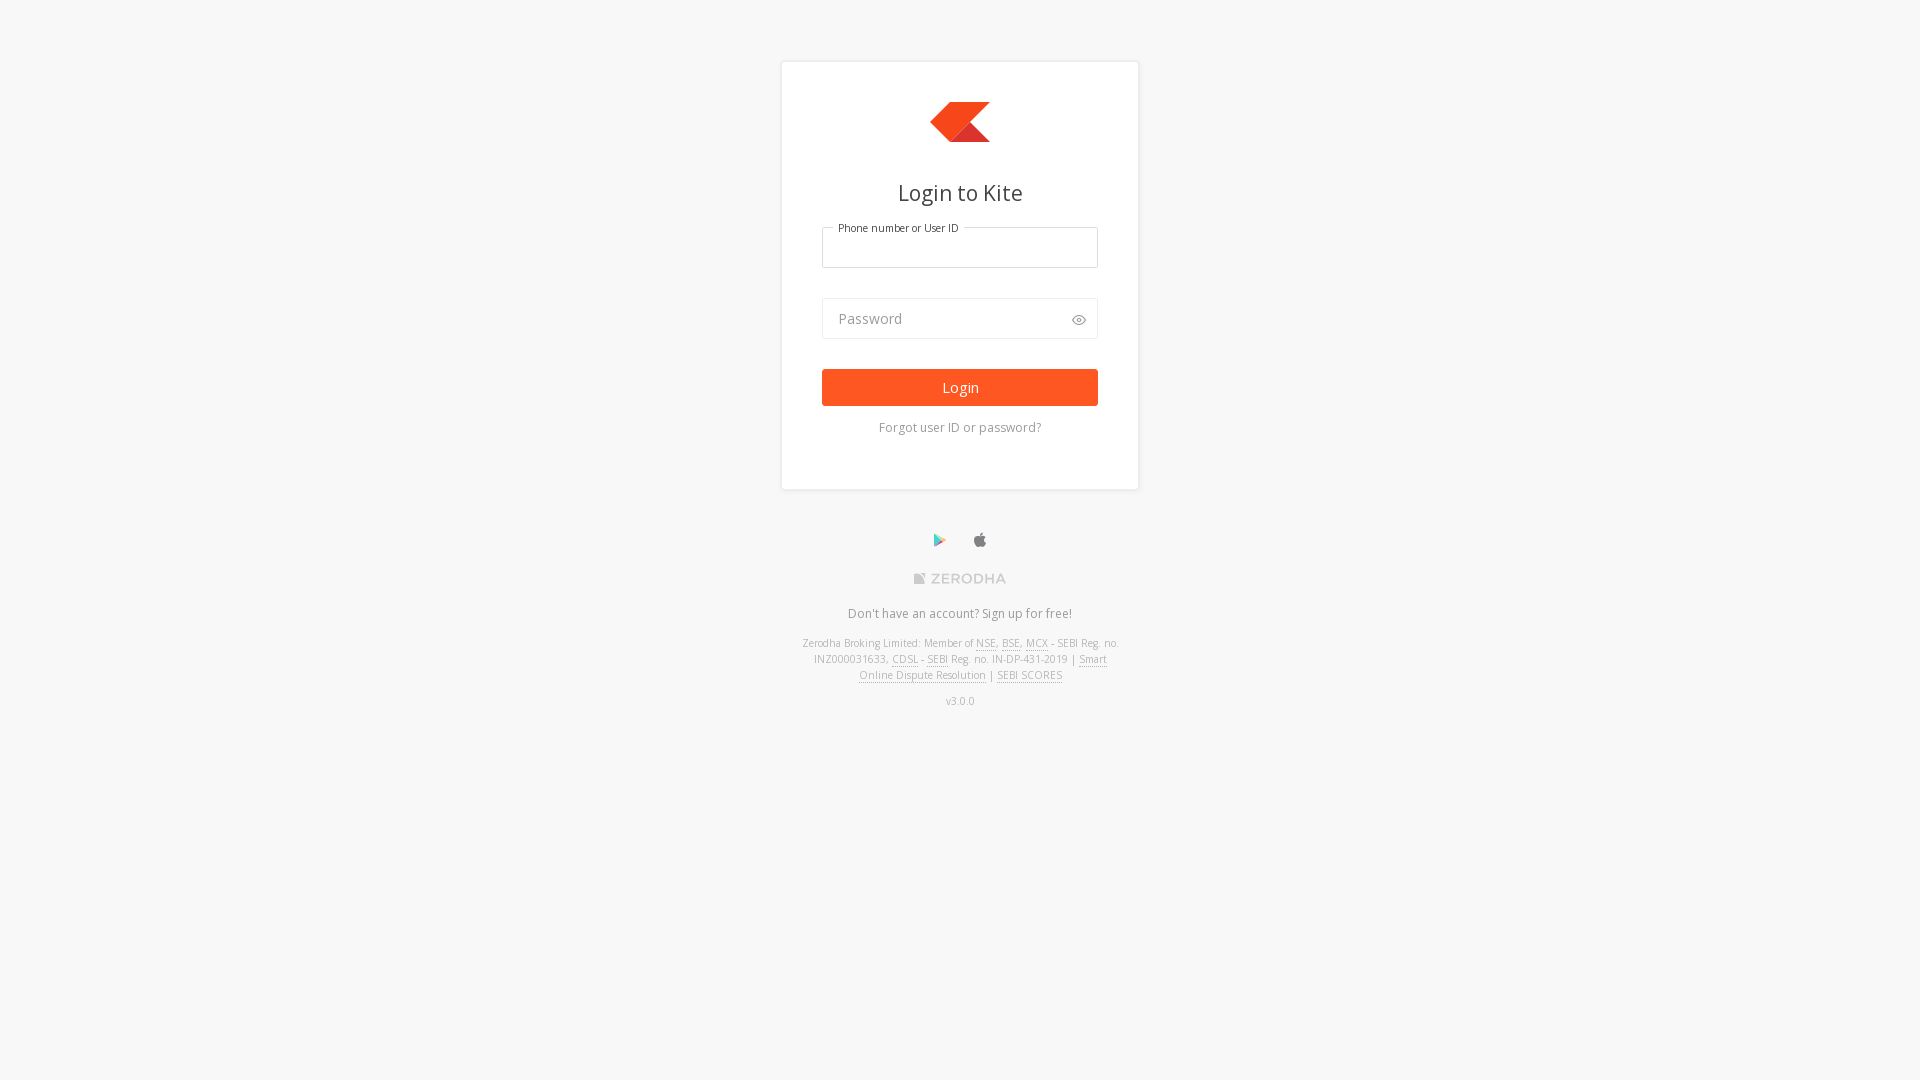